Tests that form elements (email textbox, education textarea, age radio button, and user name) are displayed on a basic form page, and fills in values for visible elements

Starting URL: https://automationfc.github.io/basic-form/index.html

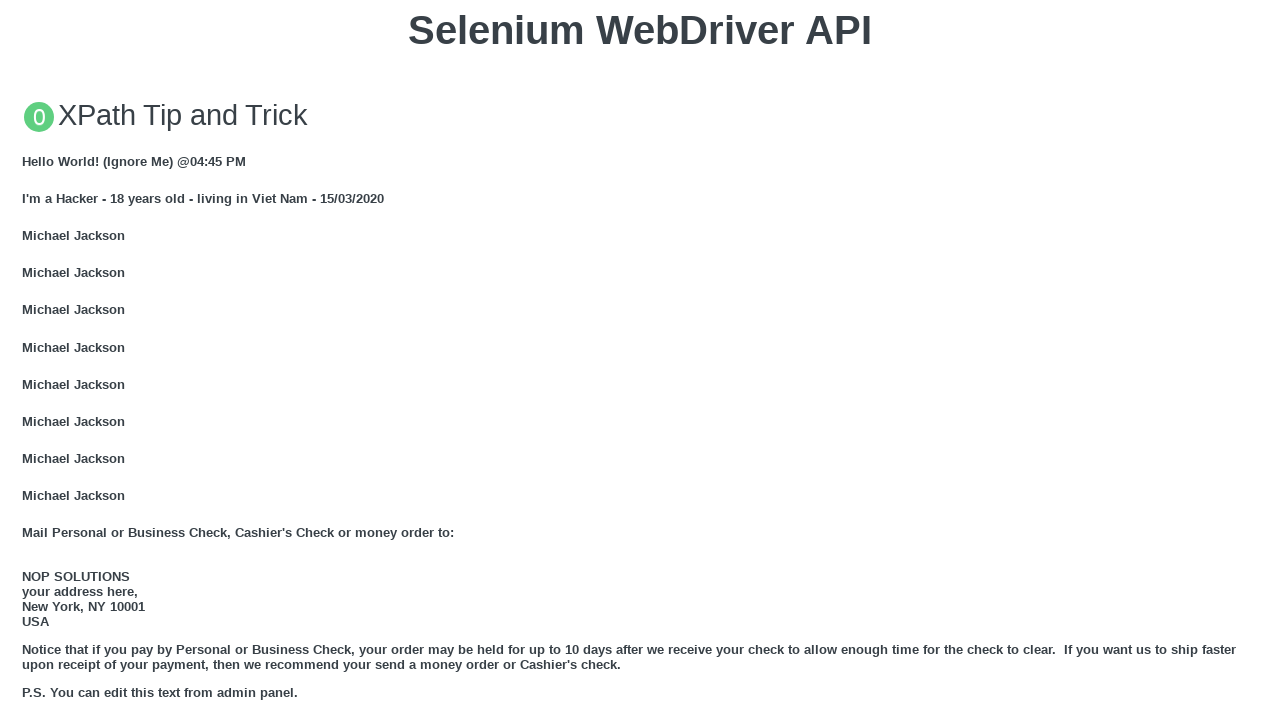

Email textbox is visible and filled with 'Automation Testing' on input#mail
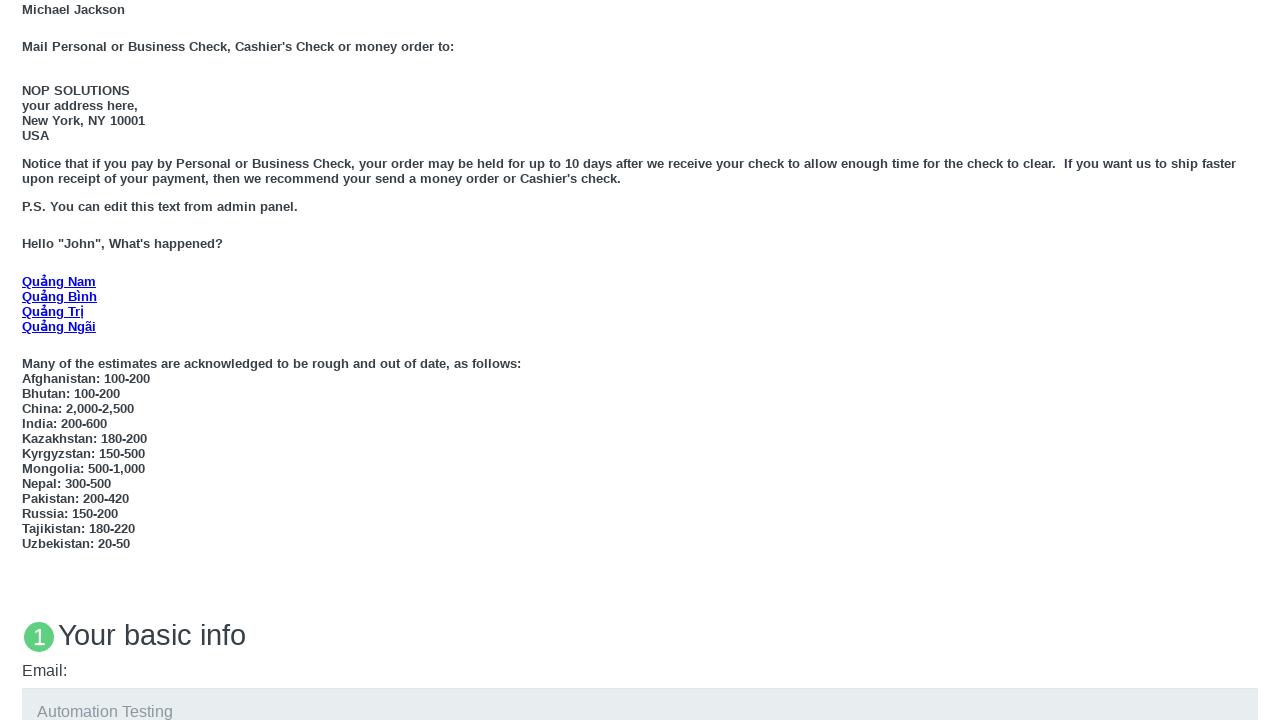

Education textarea is visible and filled with 'Automation Testing' on textarea#edu
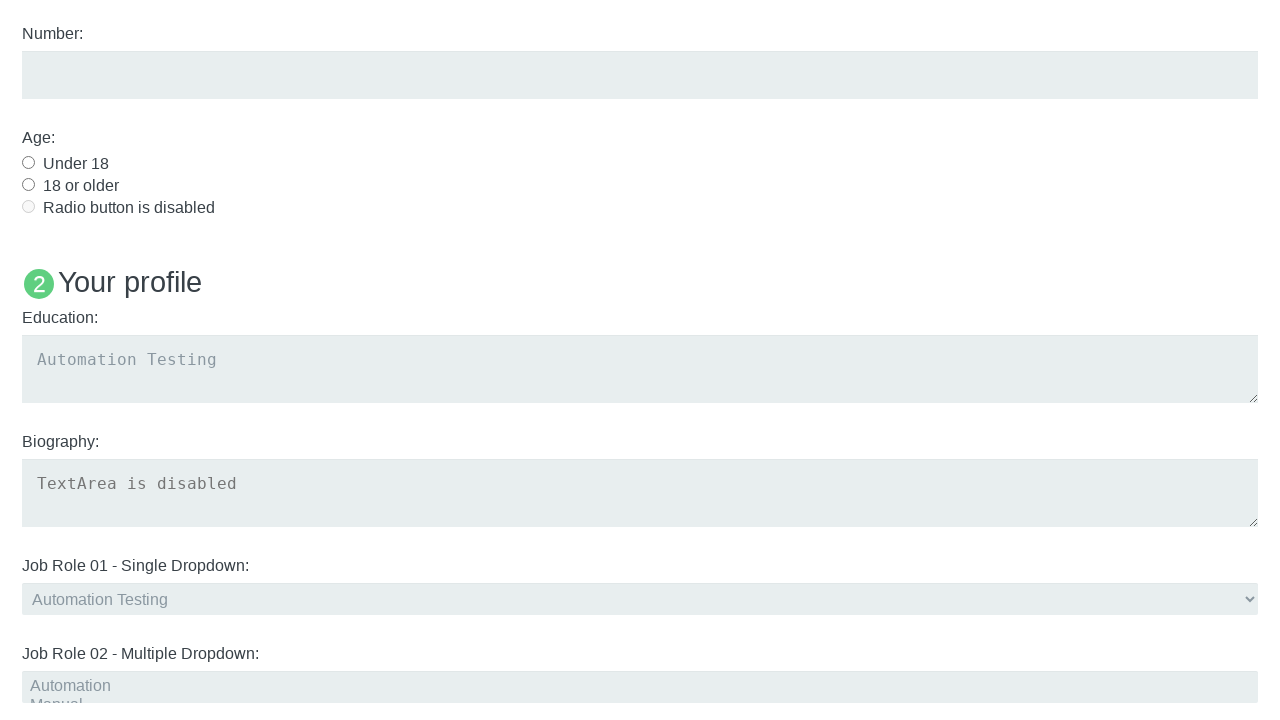

Under 18 radio button is visible and clicked at (28, 162) on input#under_18
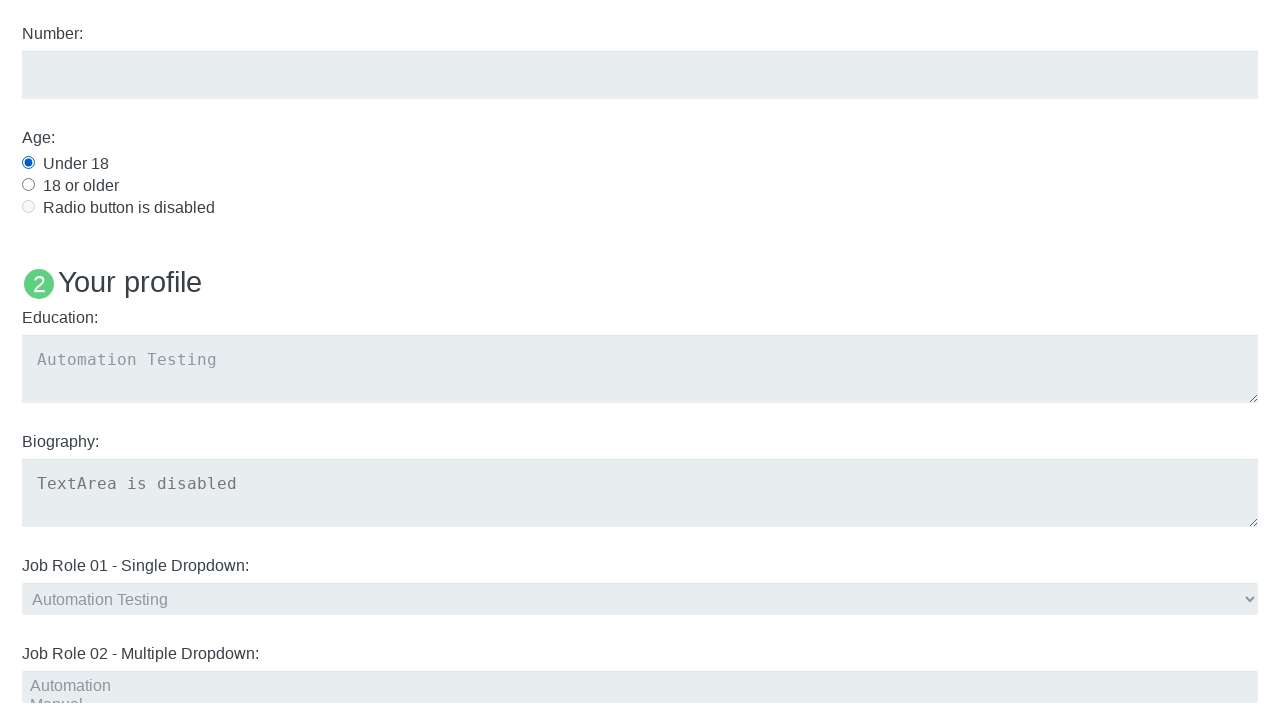

Verified that 'Name: User5' text is visible
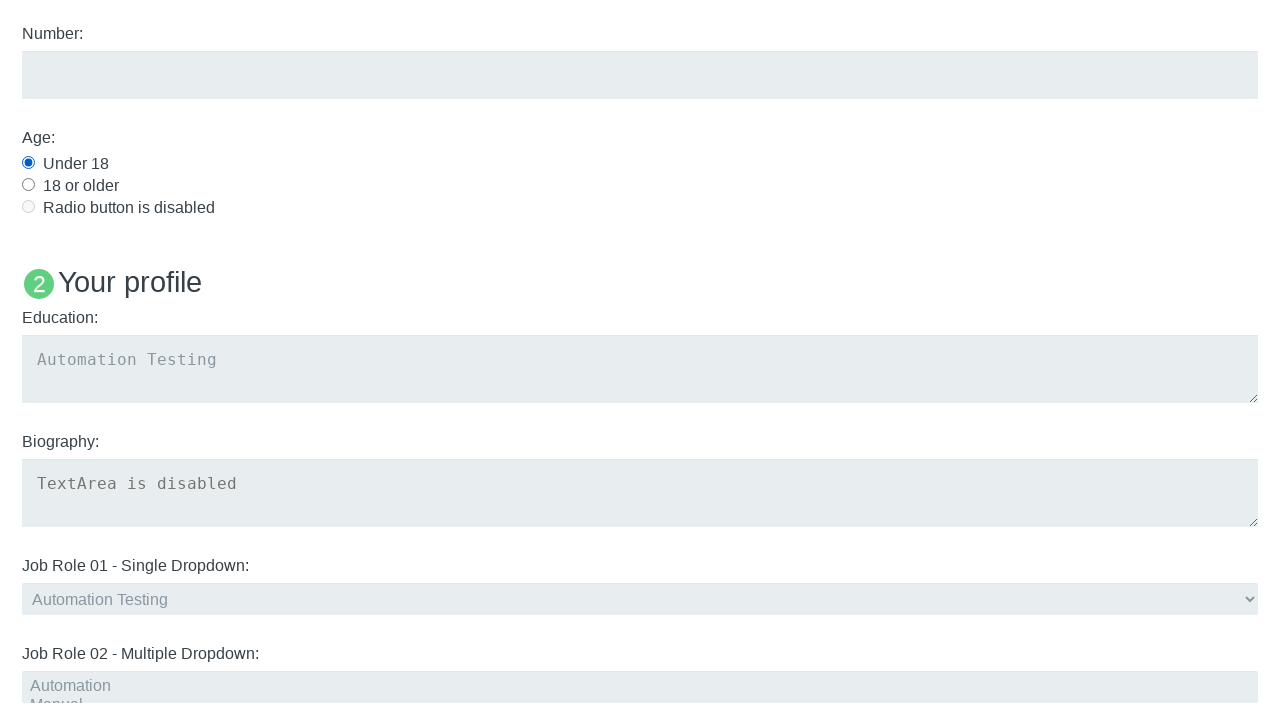

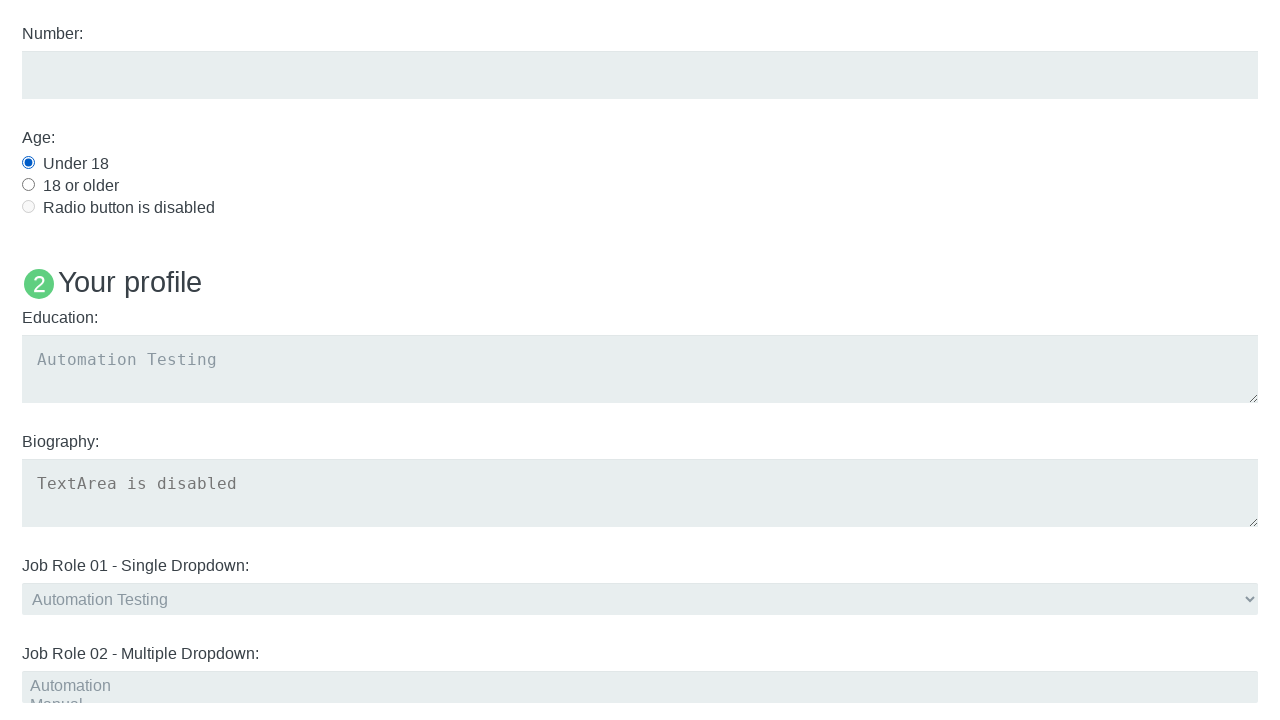